Tests e-commerce shopping flow by adding specific products (Cauliflower, Pista) to cart, proceeding to checkout, and applying a promo code

Starting URL: https://rahulshettyacademy.com/seleniumPractise/#/

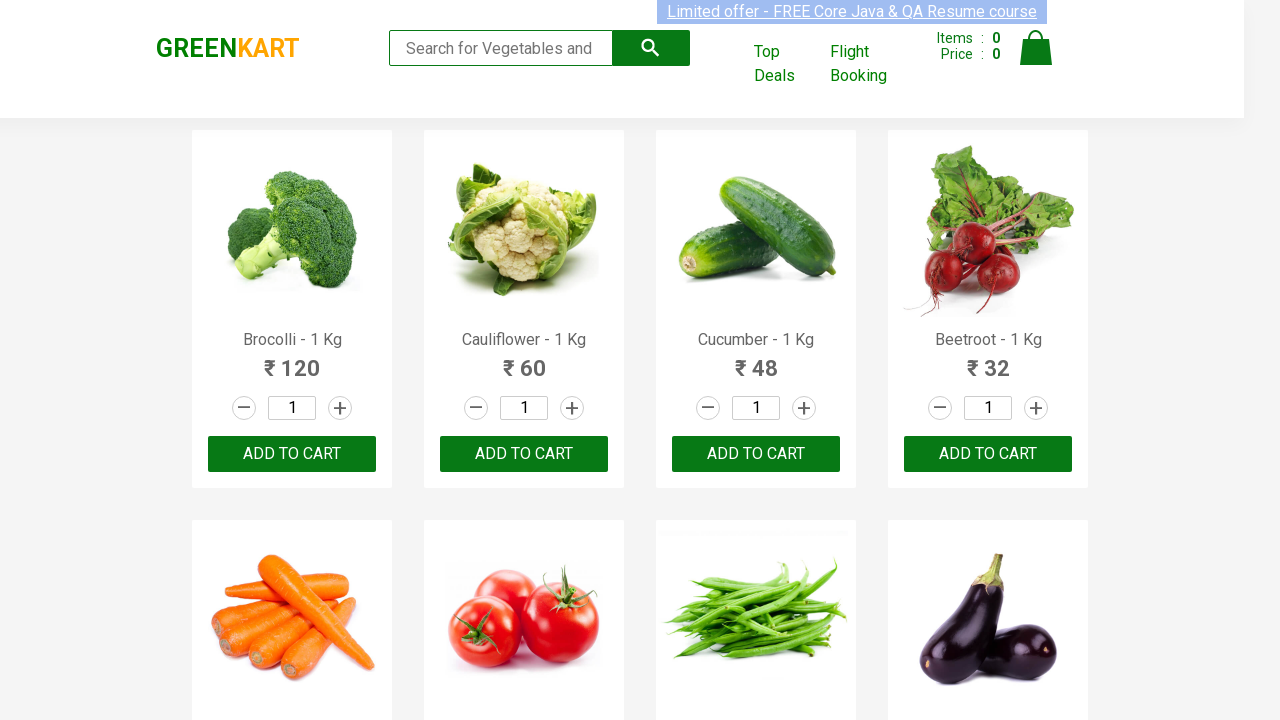

Waited for product names to load on the page
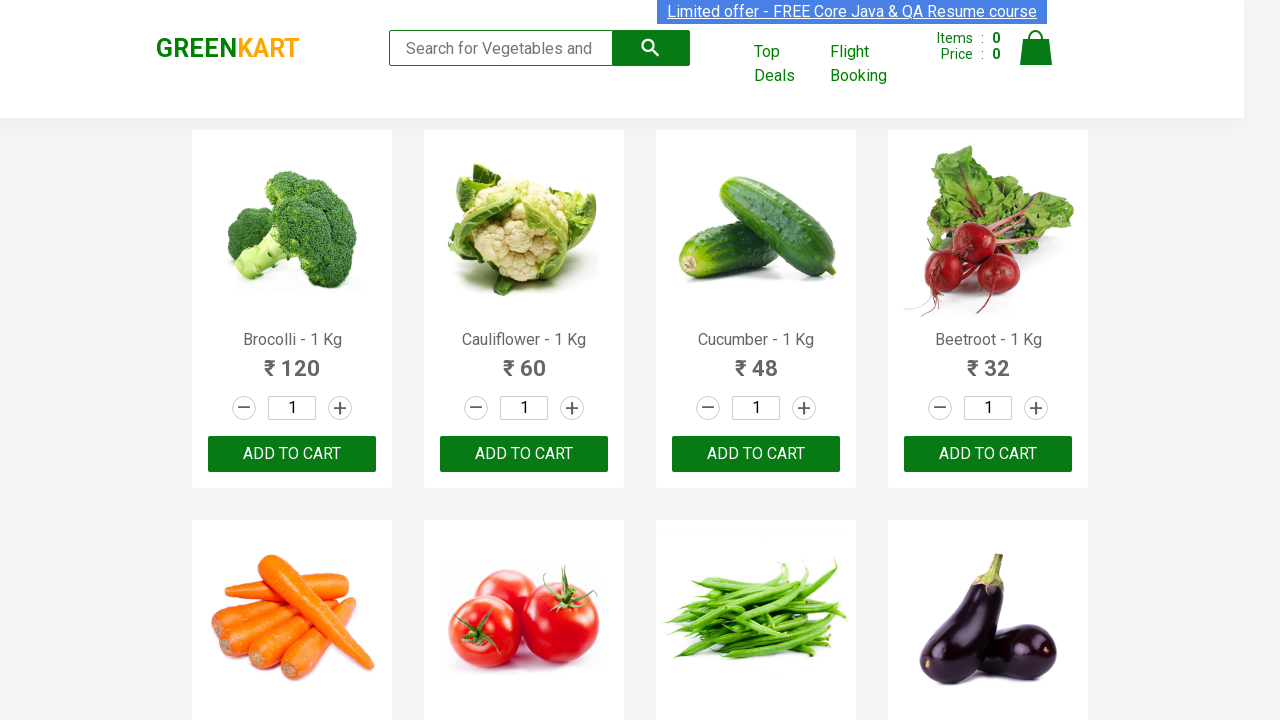

Retrieved all product elements from the page
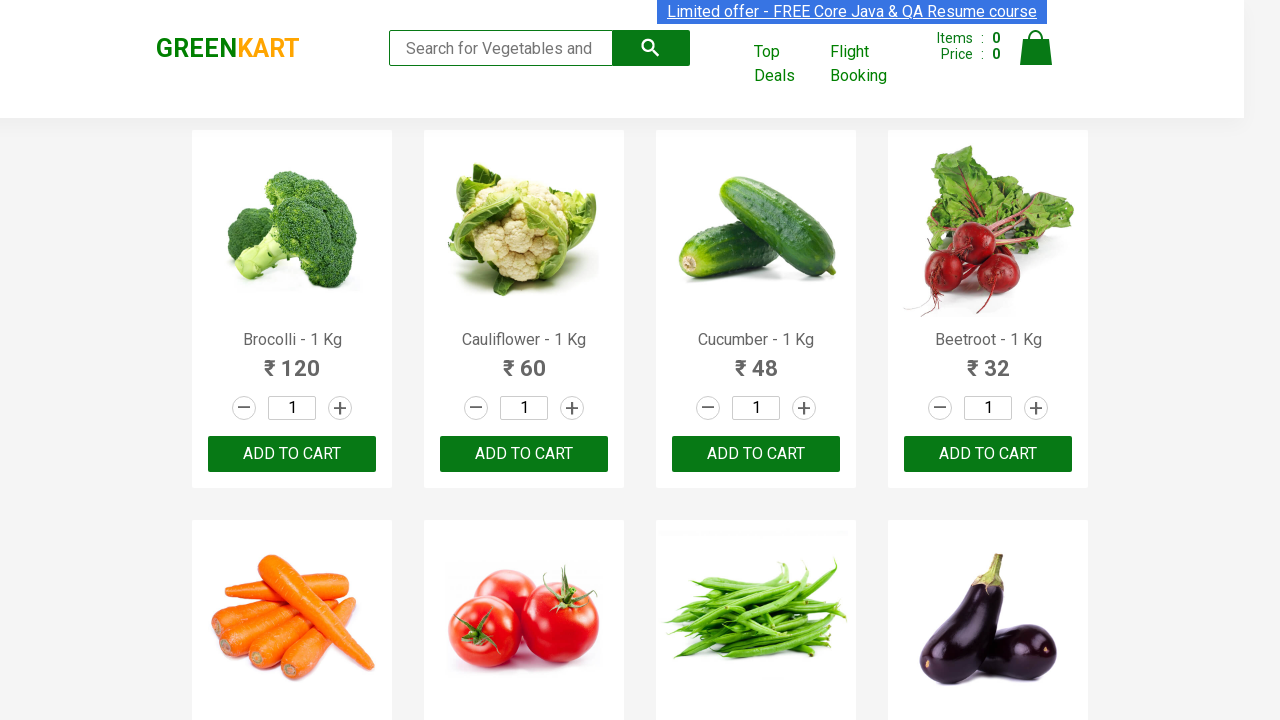

Added 'Cauliflower' to cart at (524, 454) on xpath=//div[@class='product-action'] >> nth=1
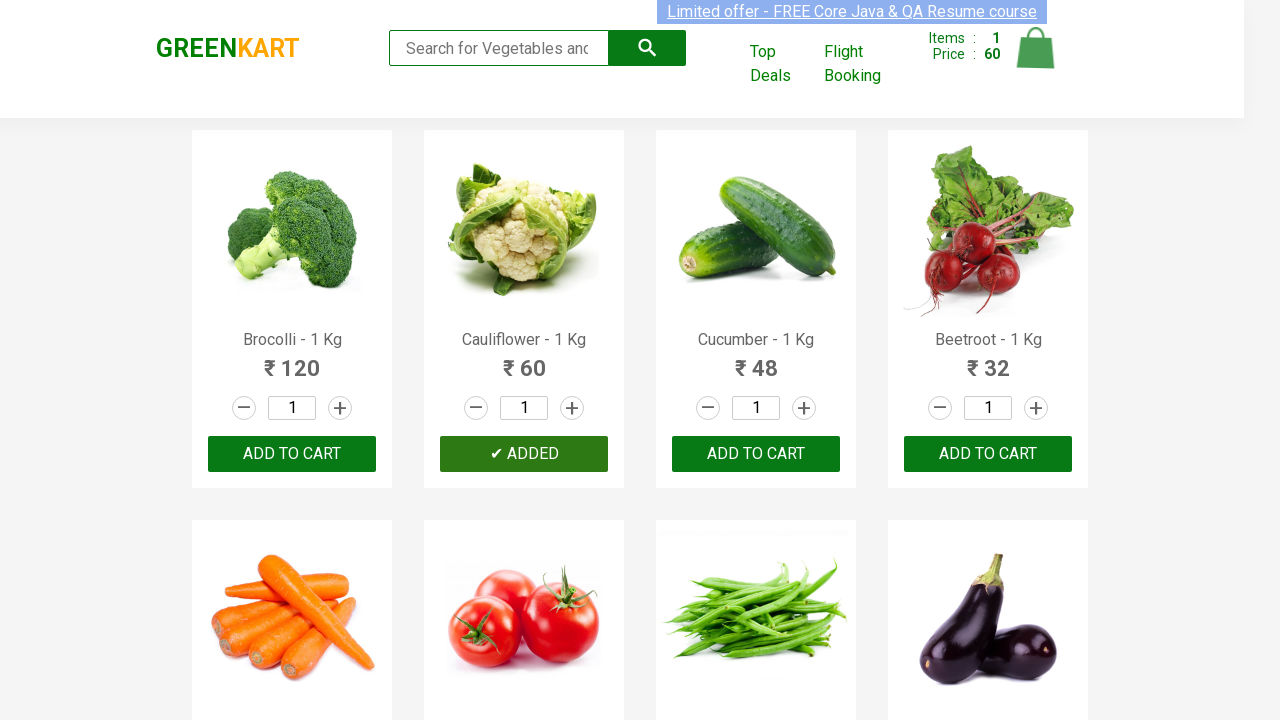

Added 'Pista' to cart at (756, 360) on xpath=//div[@class='product-action'] >> nth=26
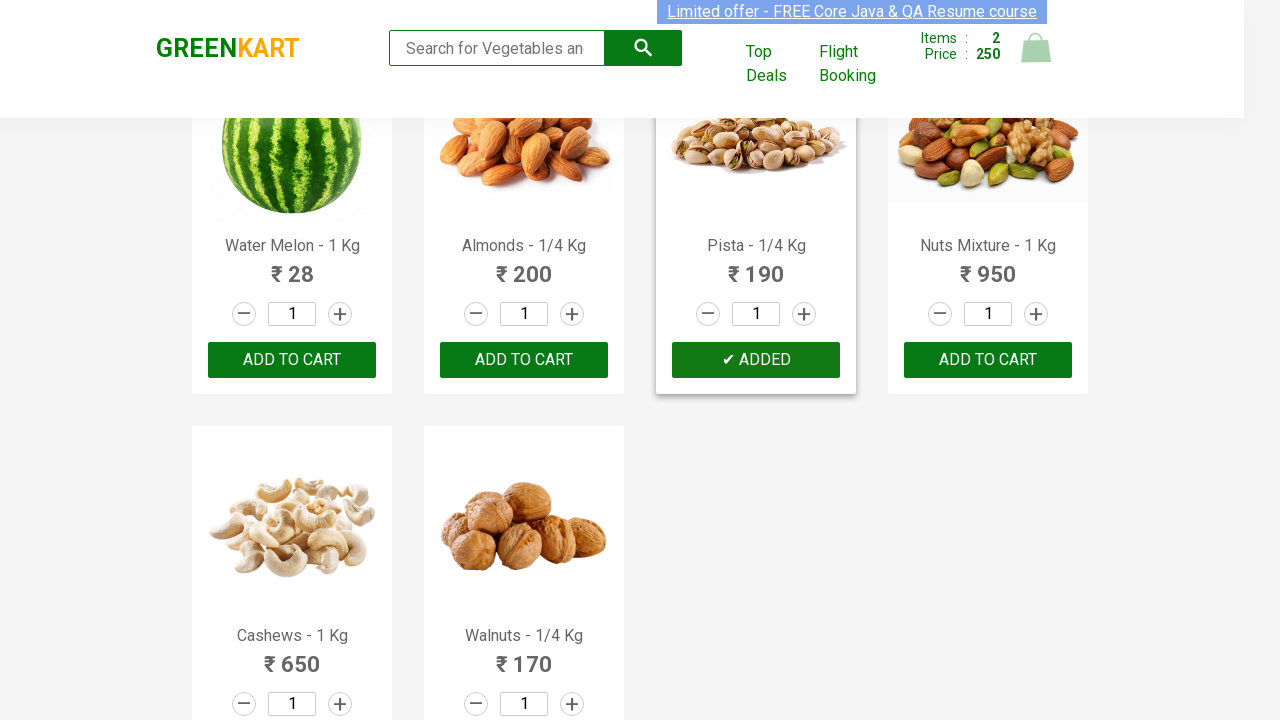

Clicked cart icon to view shopping cart at (1036, 59) on a.cart-icon
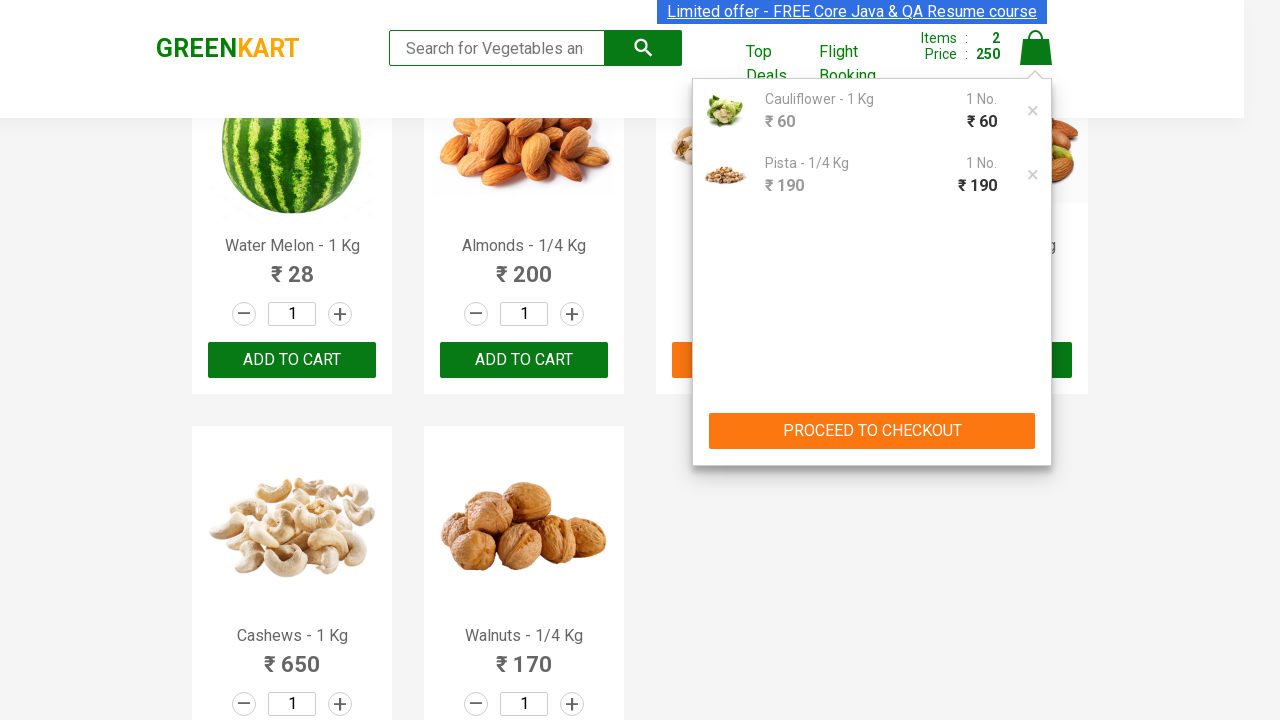

Clicked proceed to checkout button at (872, 431) on xpath=//div[@class='cart-preview active']/div[@class='action-block']
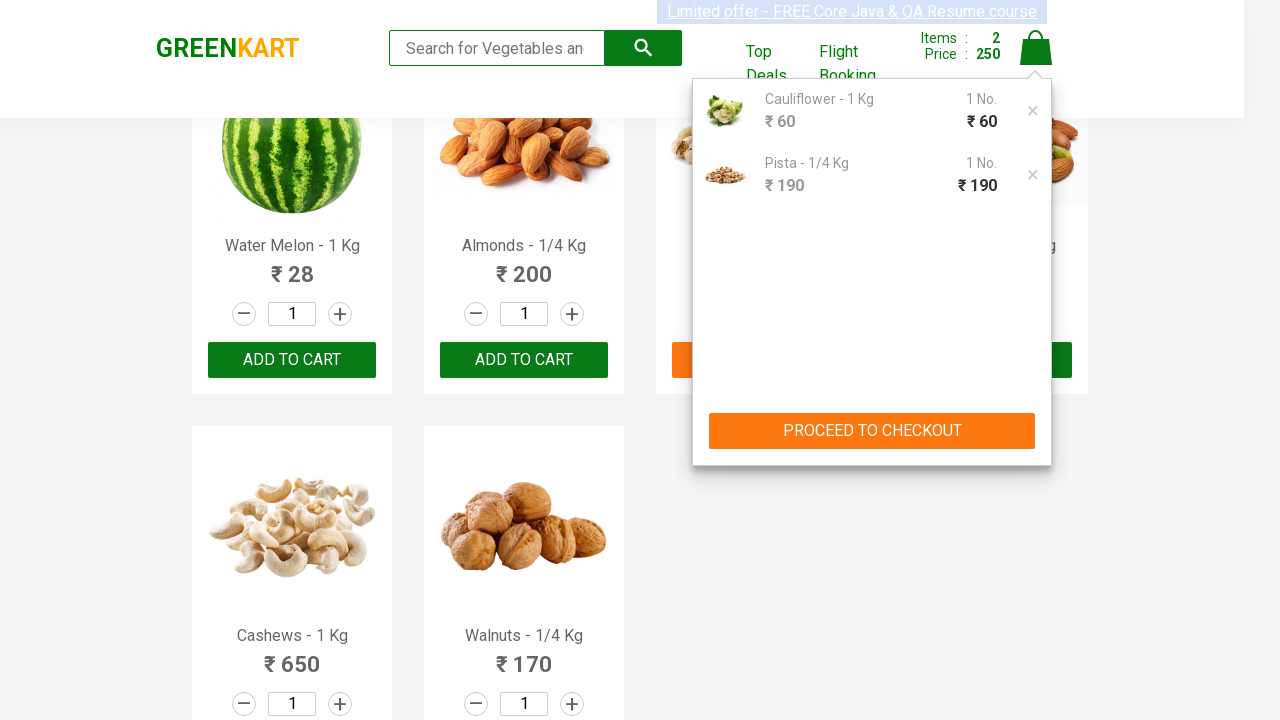

Checkout page loaded with promo code input field
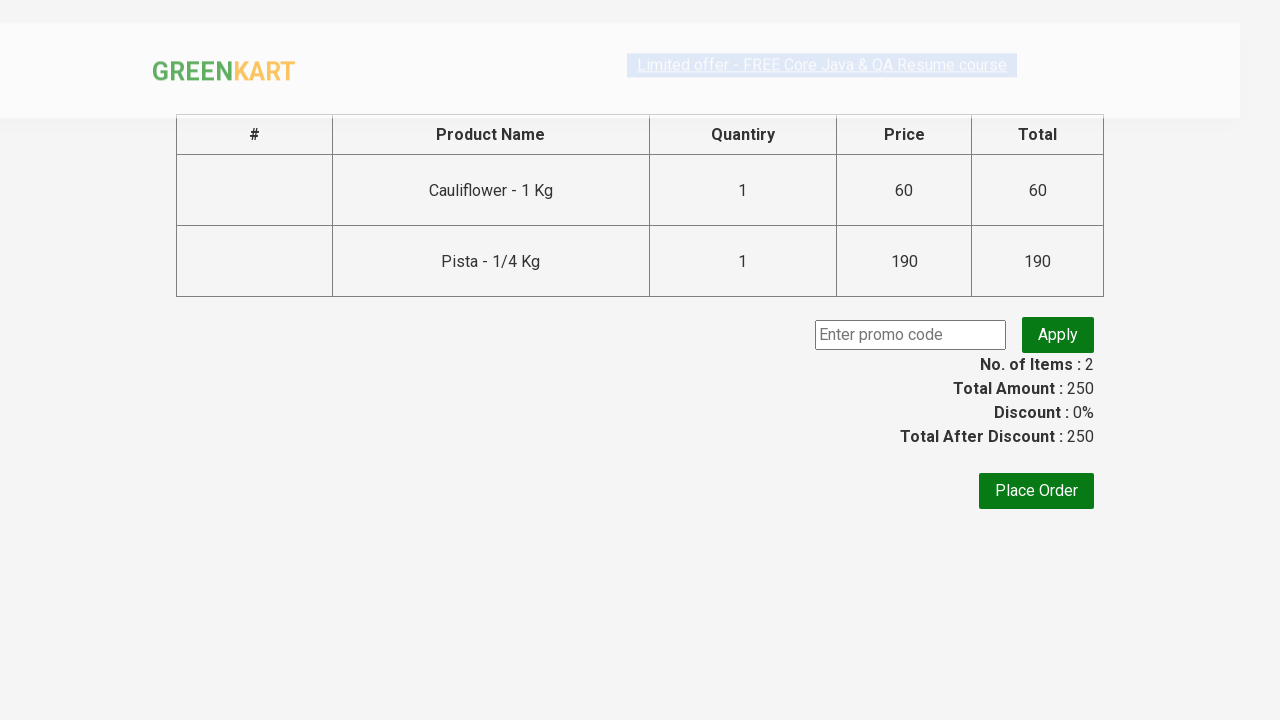

Entered promo code 'rahulshettyacademy' in the promo code field on input.promoCode
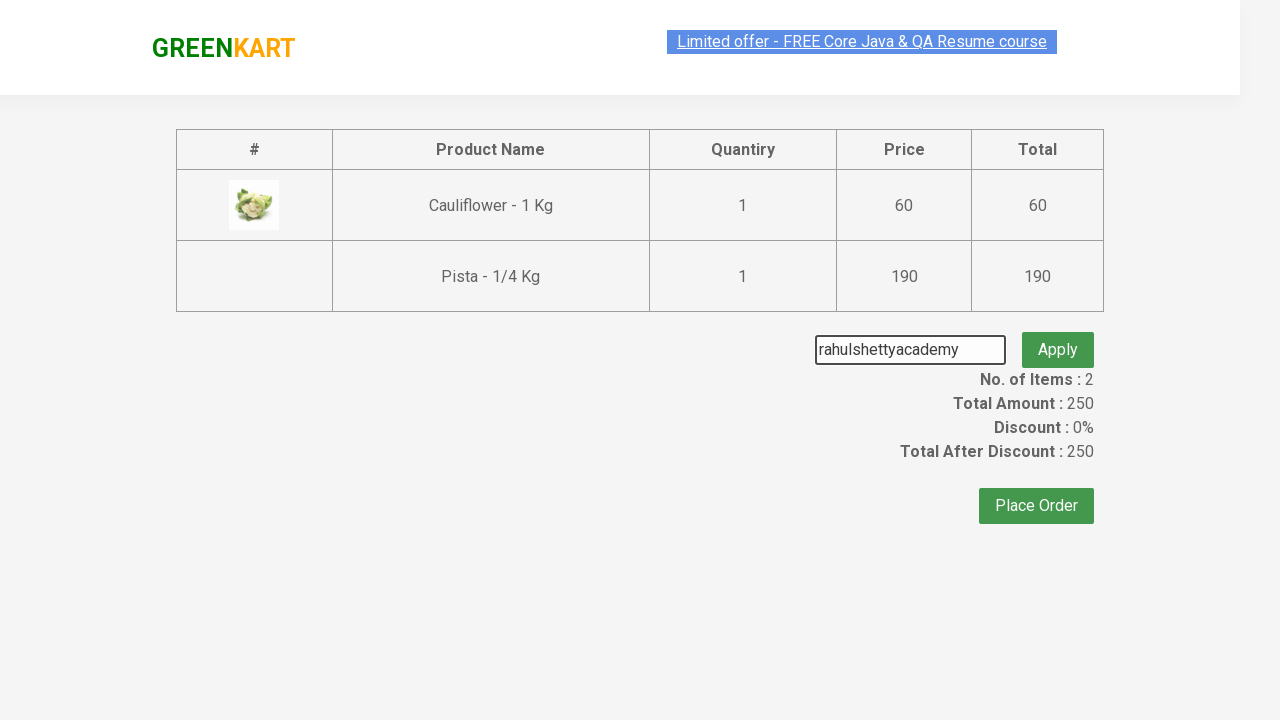

Clicked apply promo code button at (1058, 335) on button.promoBtn
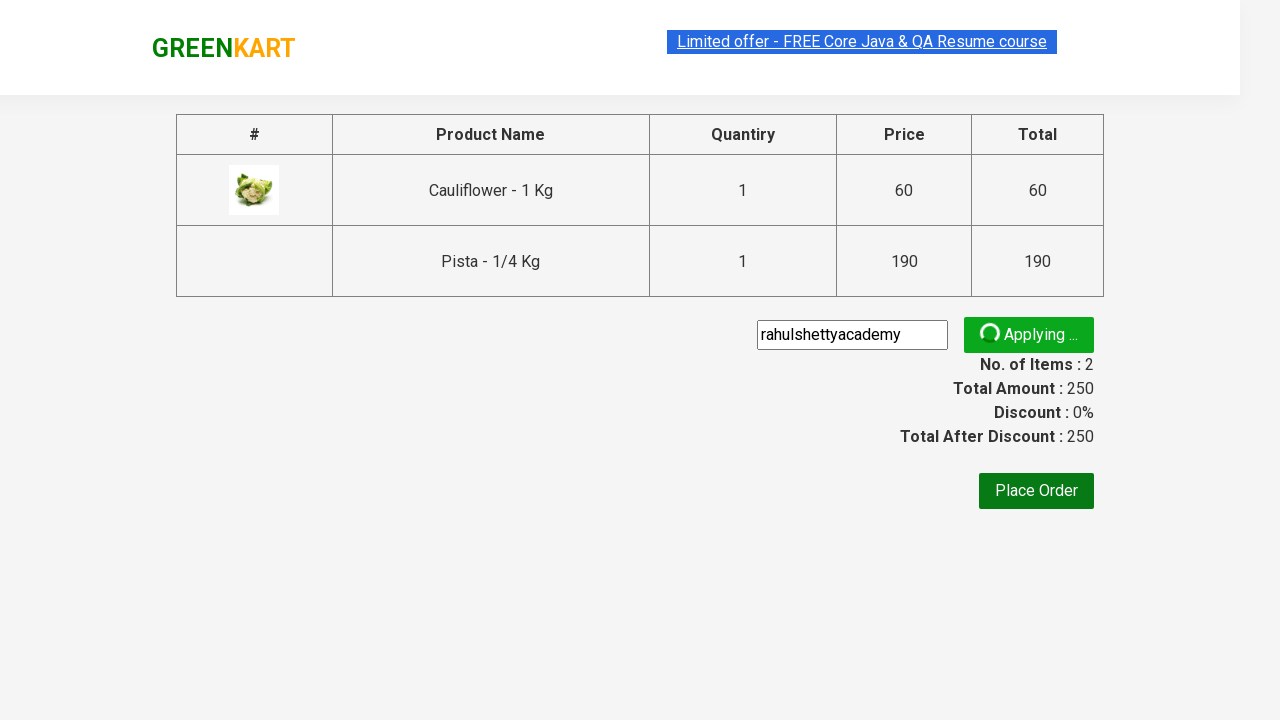

Promo code successfully applied and discount information displayed
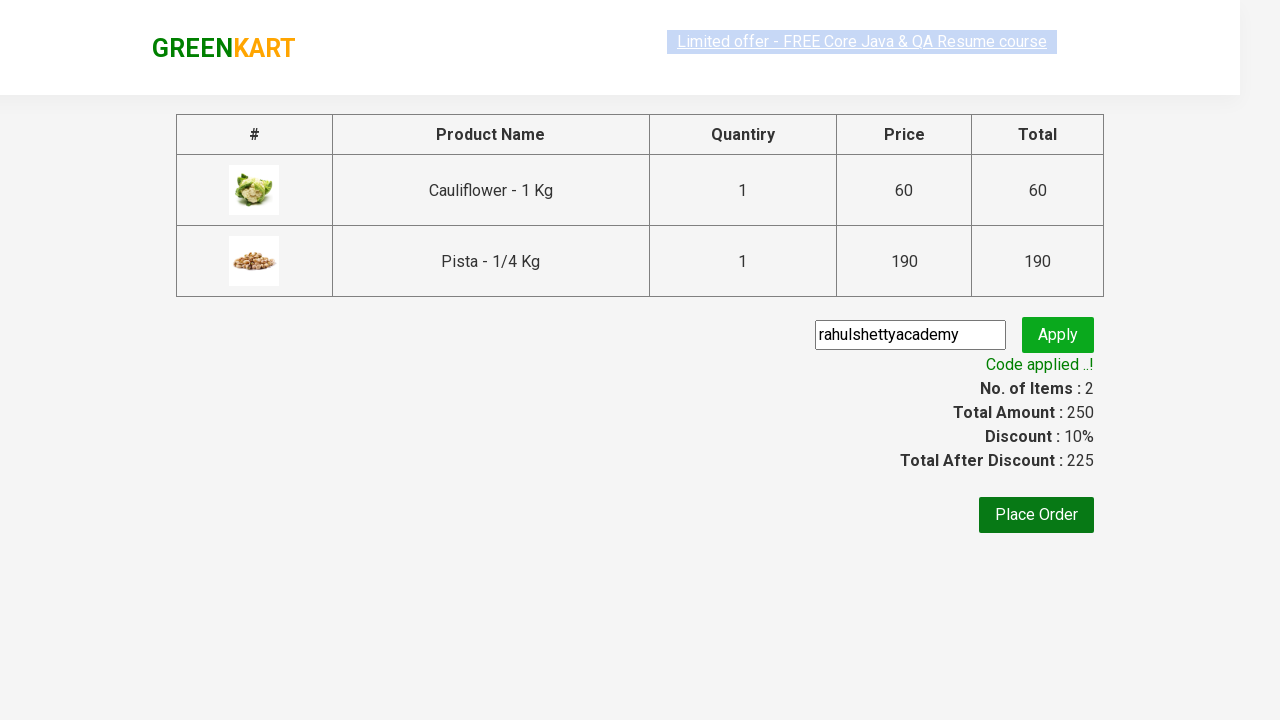

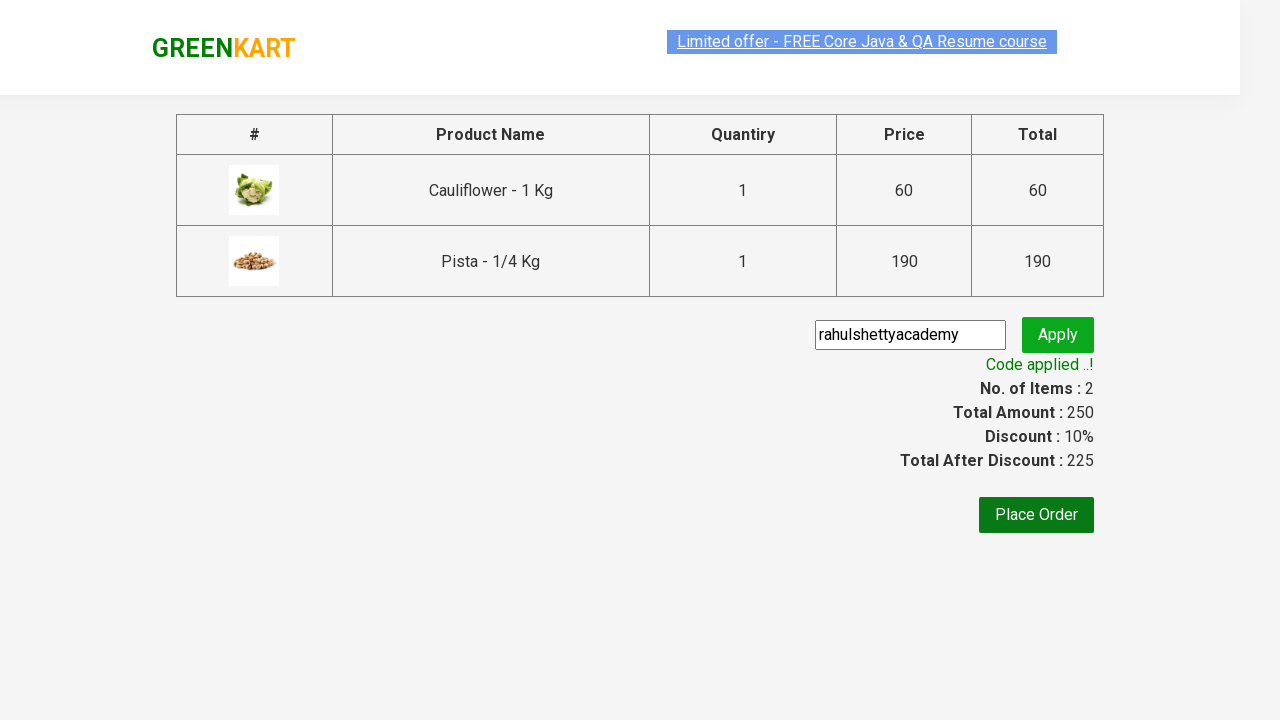